Tests that clicking the Email column header sorts the column values alphabetically in ascending order.

Starting URL: http://the-internet.herokuapp.com/tables

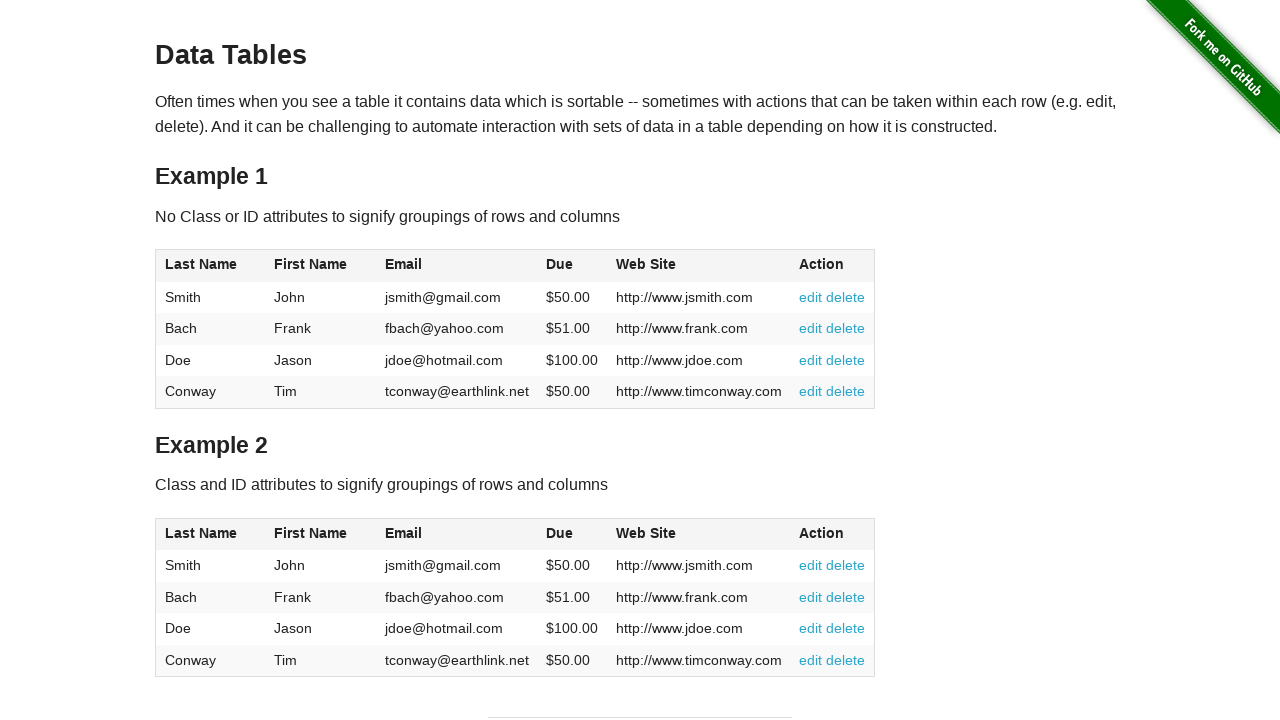

Clicked Email column header to sort ascending at (457, 266) on #table1 thead tr th:nth-of-type(3)
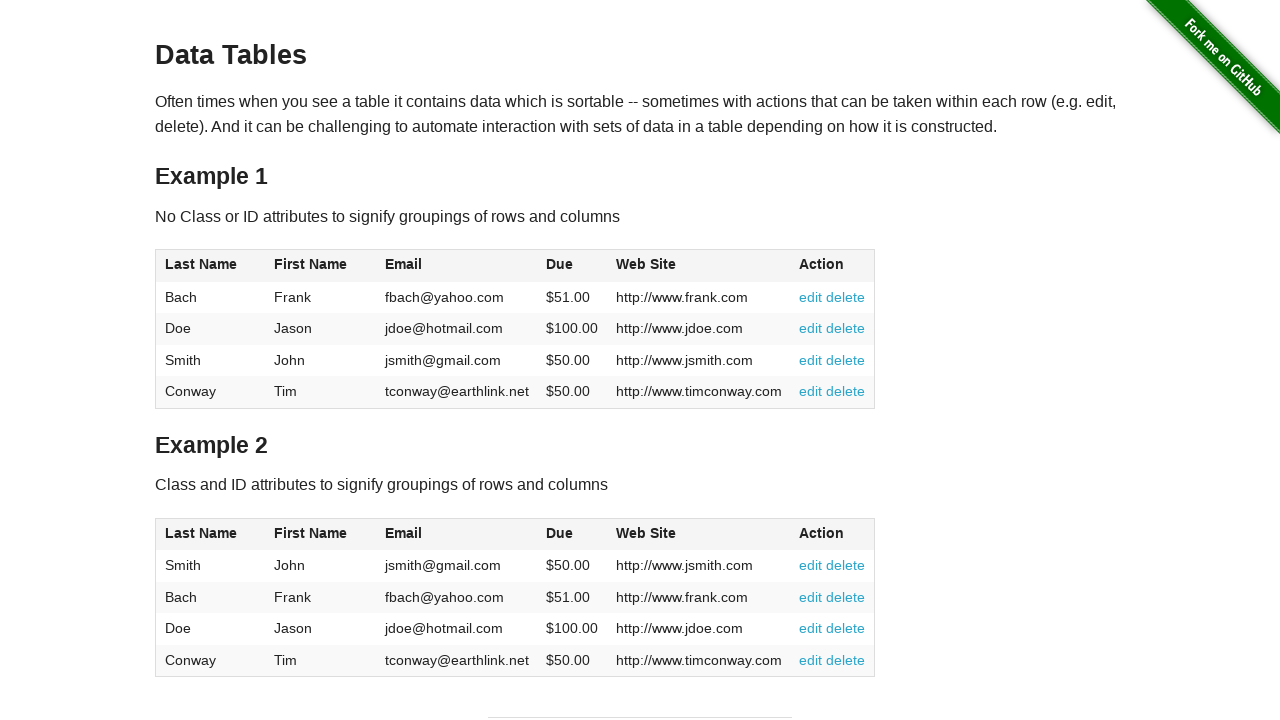

Table updated and Email column cells are visible
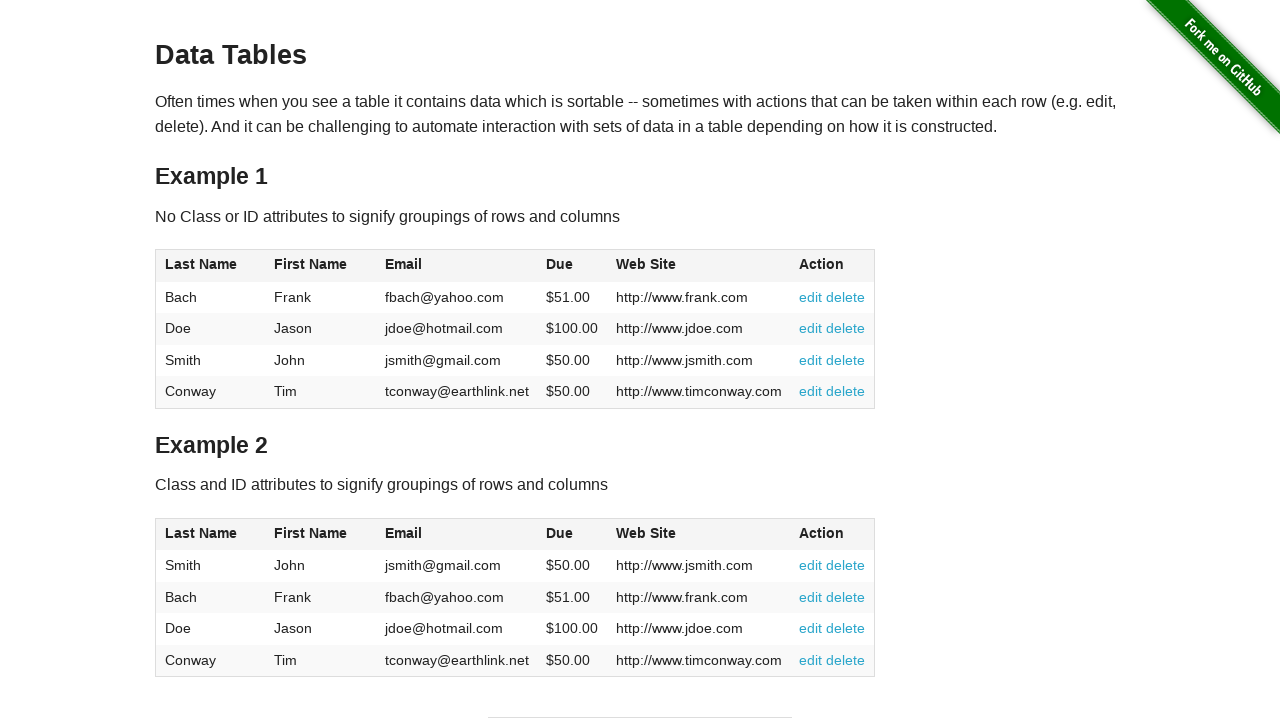

Retrieved all Email column cells from table
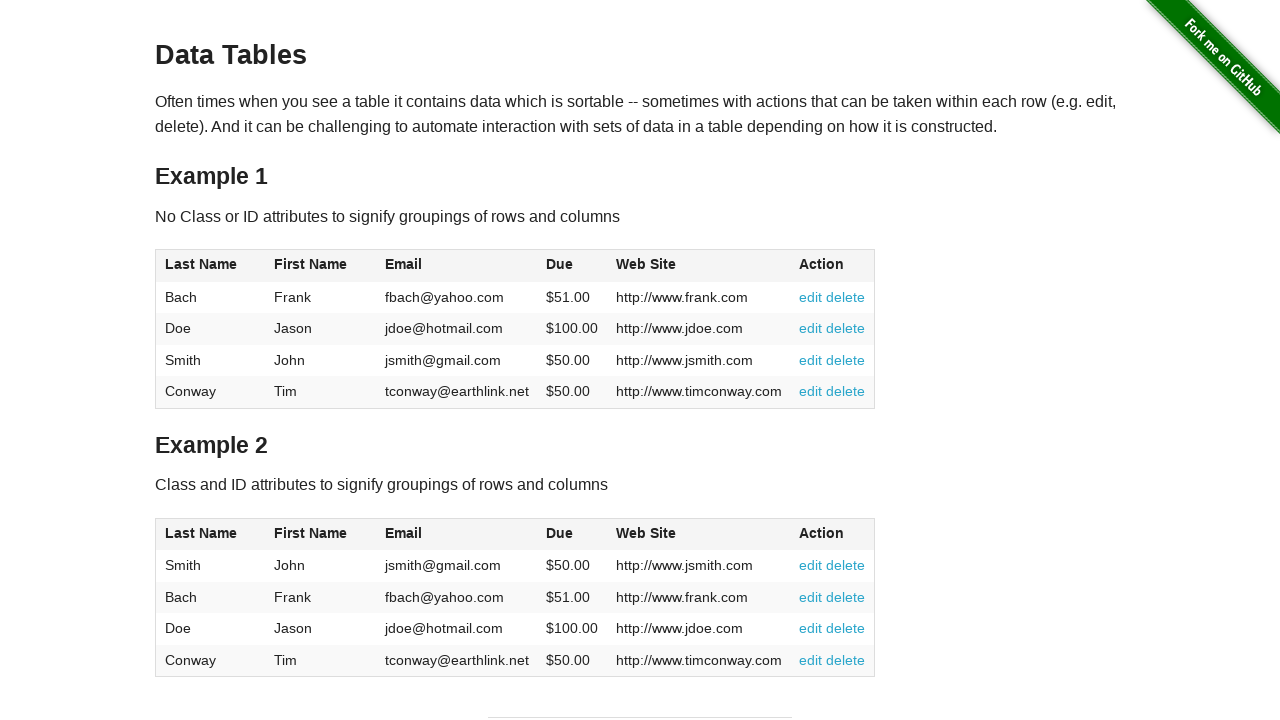

Extracted email values: ['fbach@yahoo.com', 'jdoe@hotmail.com', 'jsmith@gmail.com', 'tconway@earthlink.net']
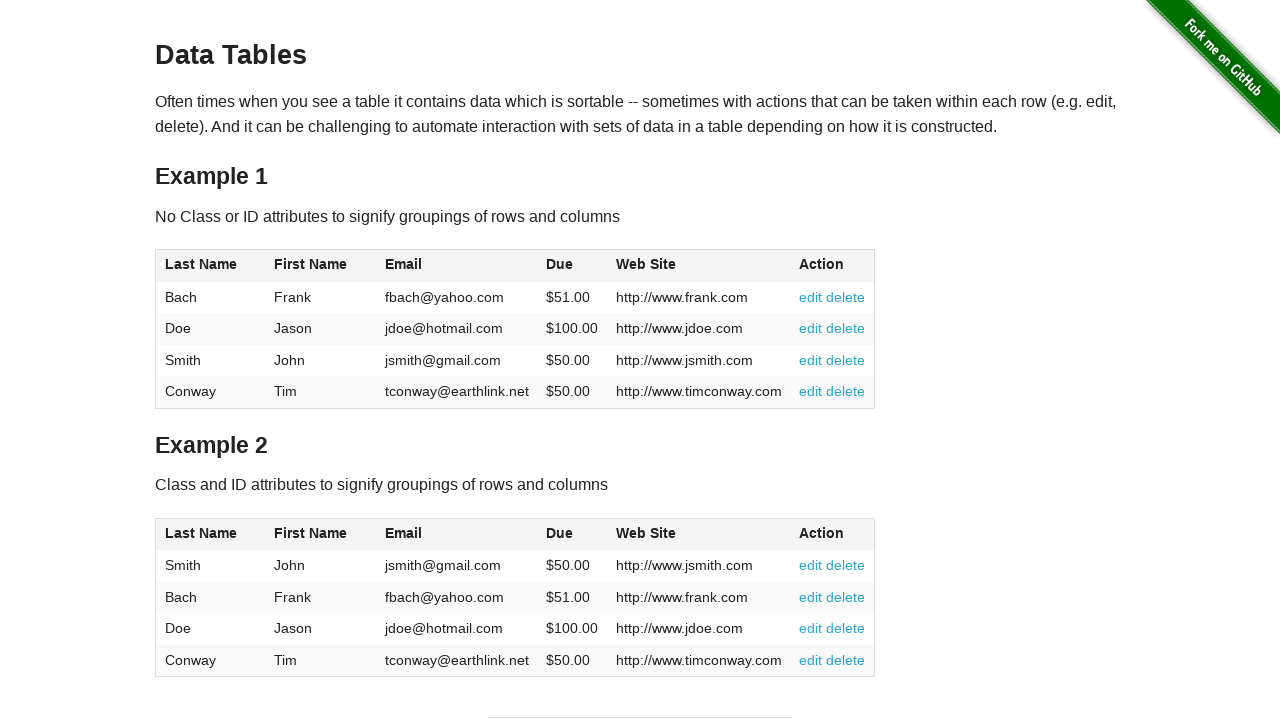

Verified Email column is sorted in ascending order
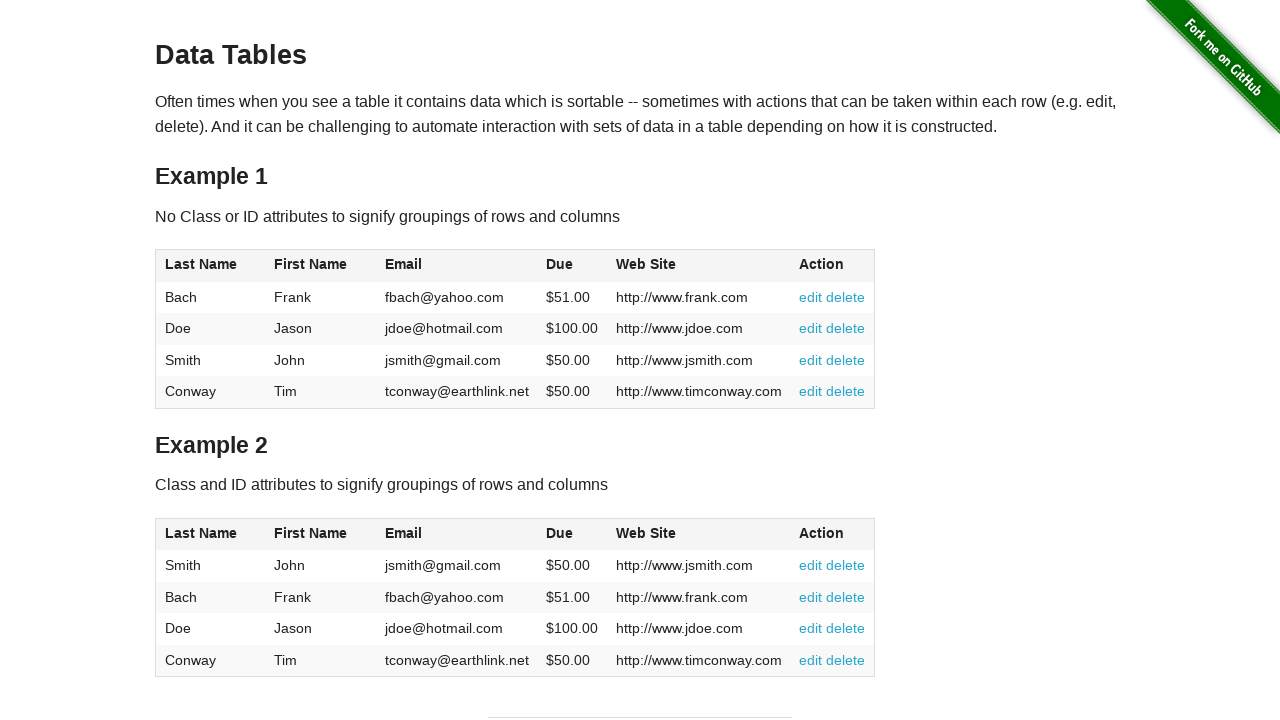

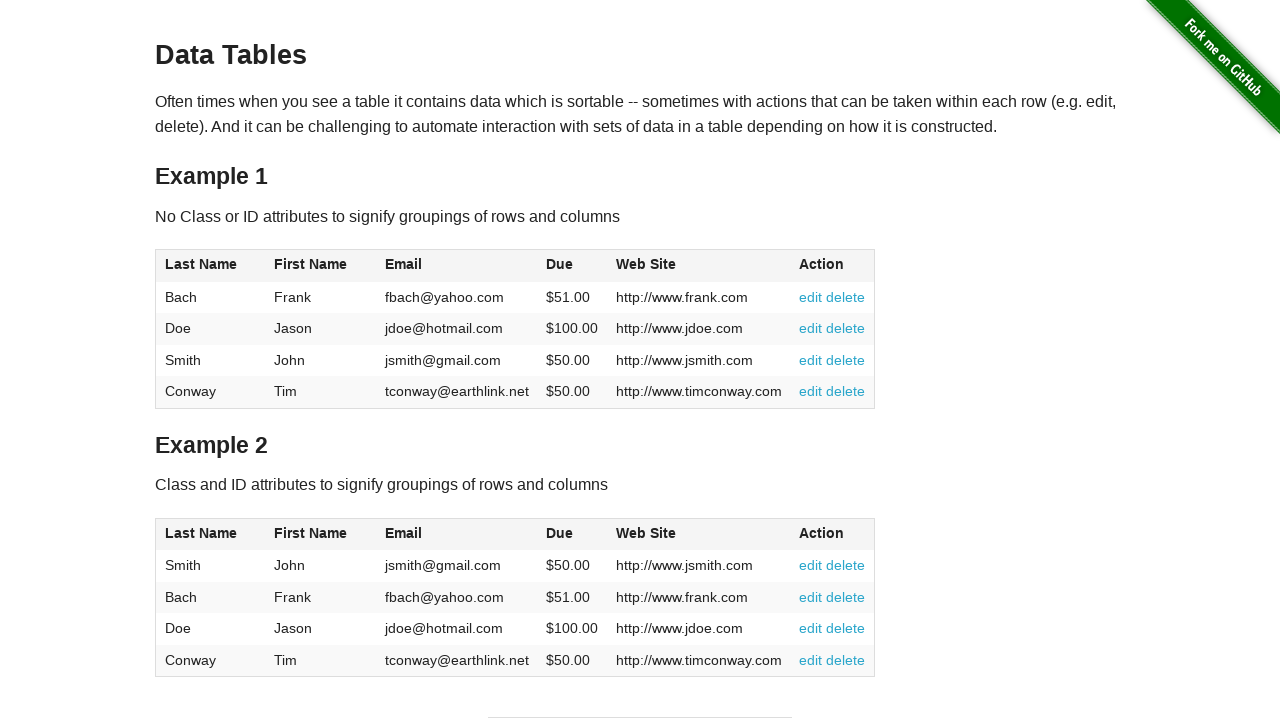